Tests marking all todo items as completed using the toggle all checkbox

Starting URL: https://demo.playwright.dev/todomvc

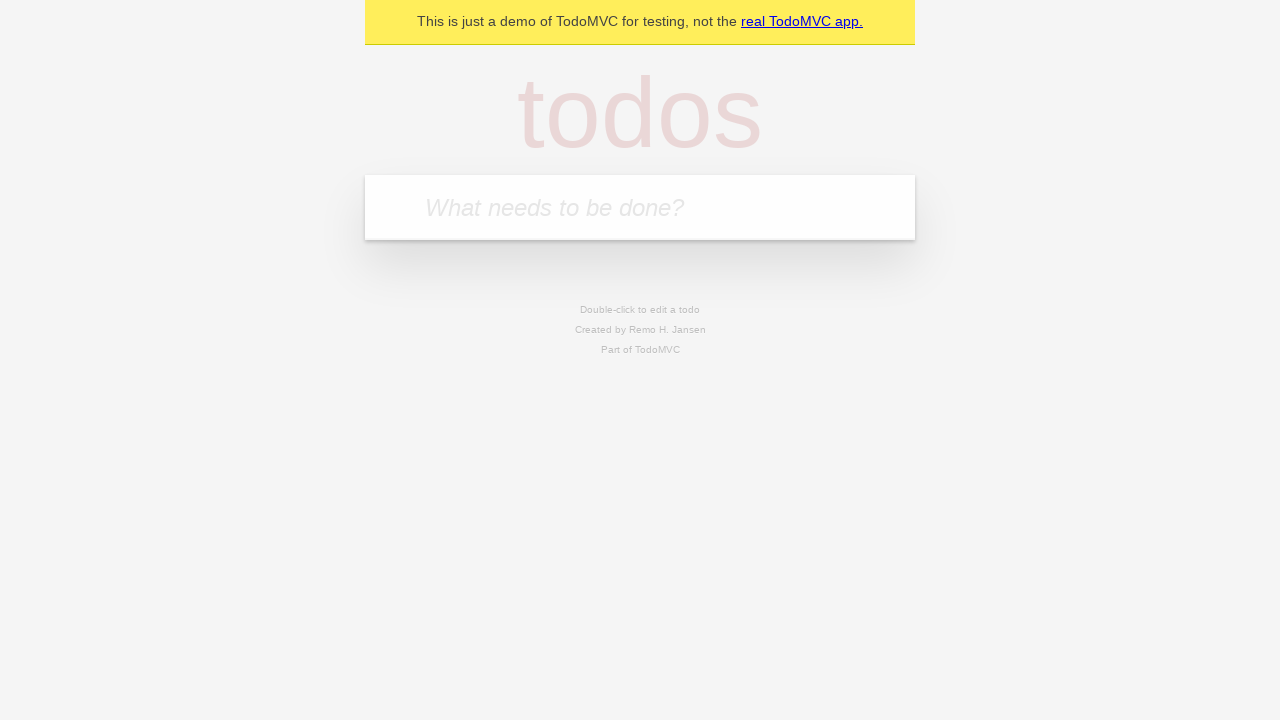

Filled todo input field with 'buy some cheese' on internal:attr=[placeholder="What needs to be done?"i]
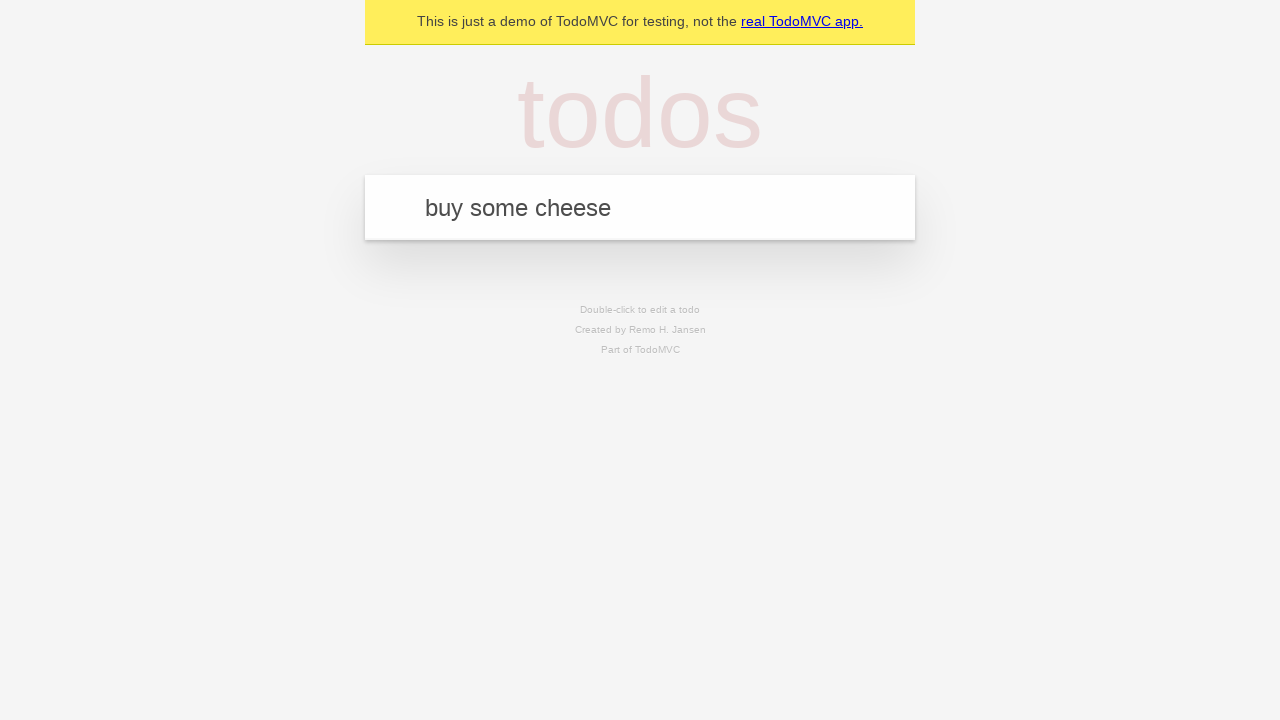

Pressed Enter to add todo item 'buy some cheese' on internal:attr=[placeholder="What needs to be done?"i]
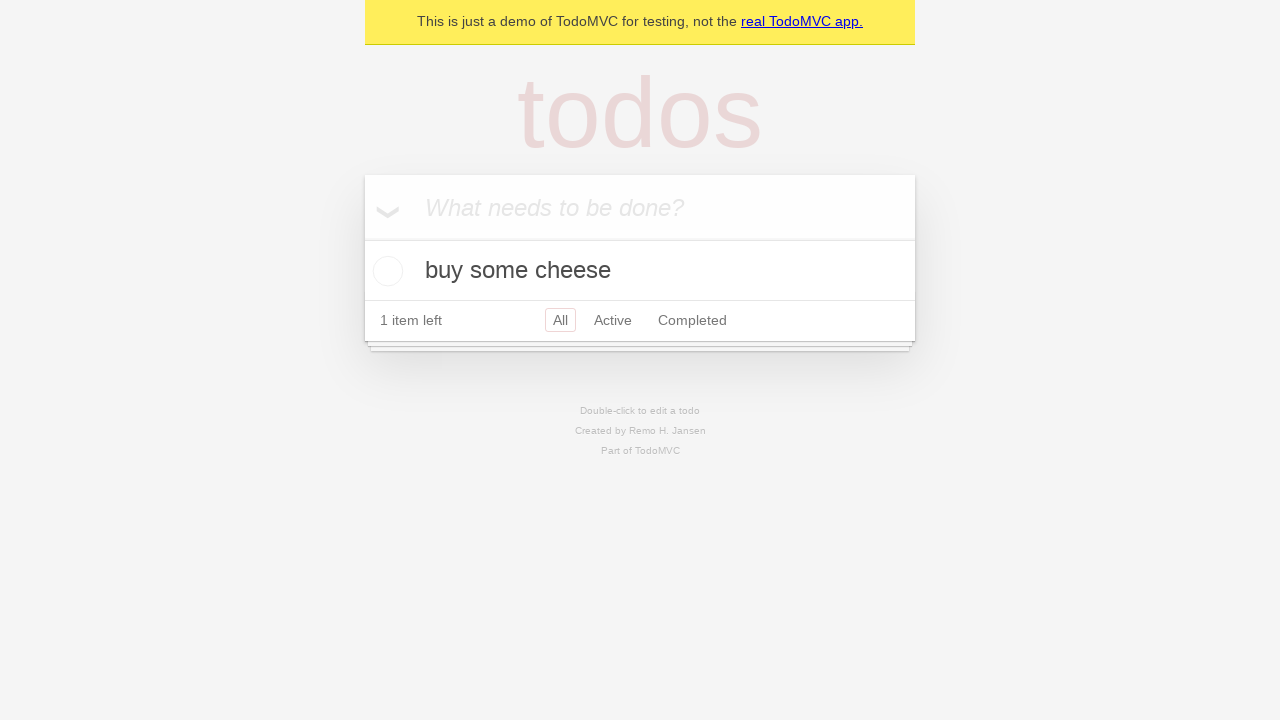

Filled todo input field with 'feed the cat' on internal:attr=[placeholder="What needs to be done?"i]
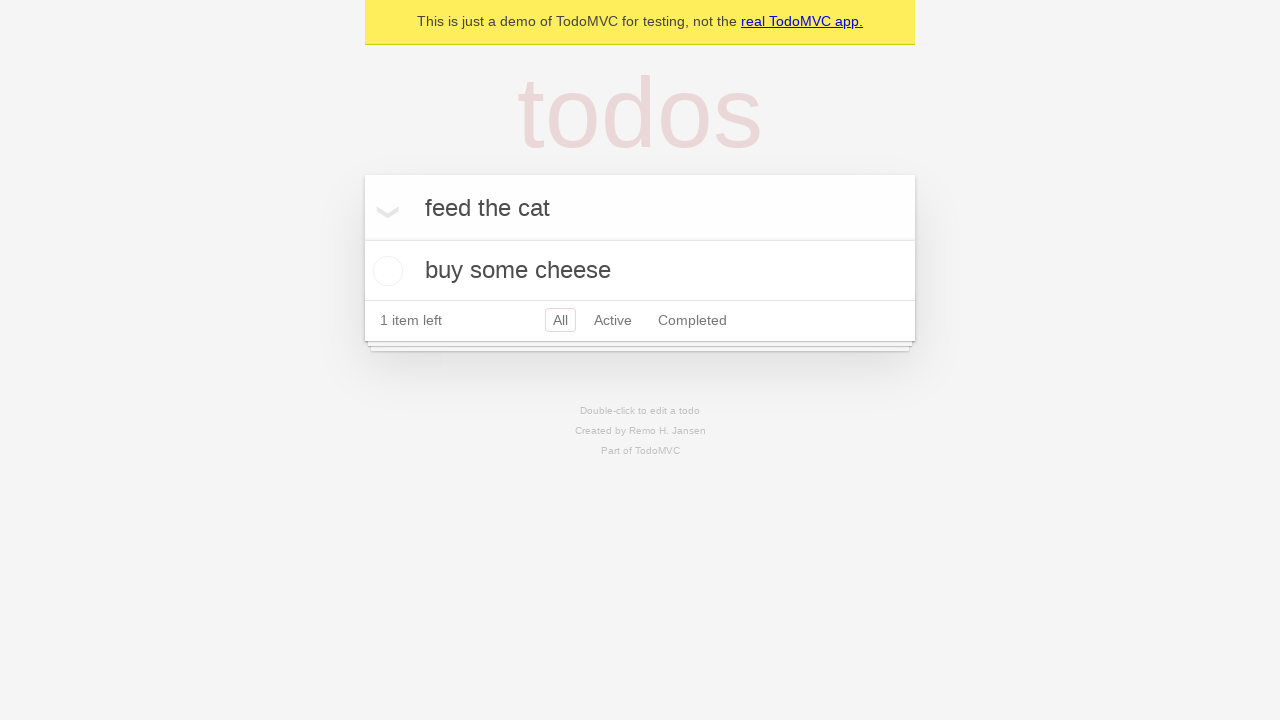

Pressed Enter to add todo item 'feed the cat' on internal:attr=[placeholder="What needs to be done?"i]
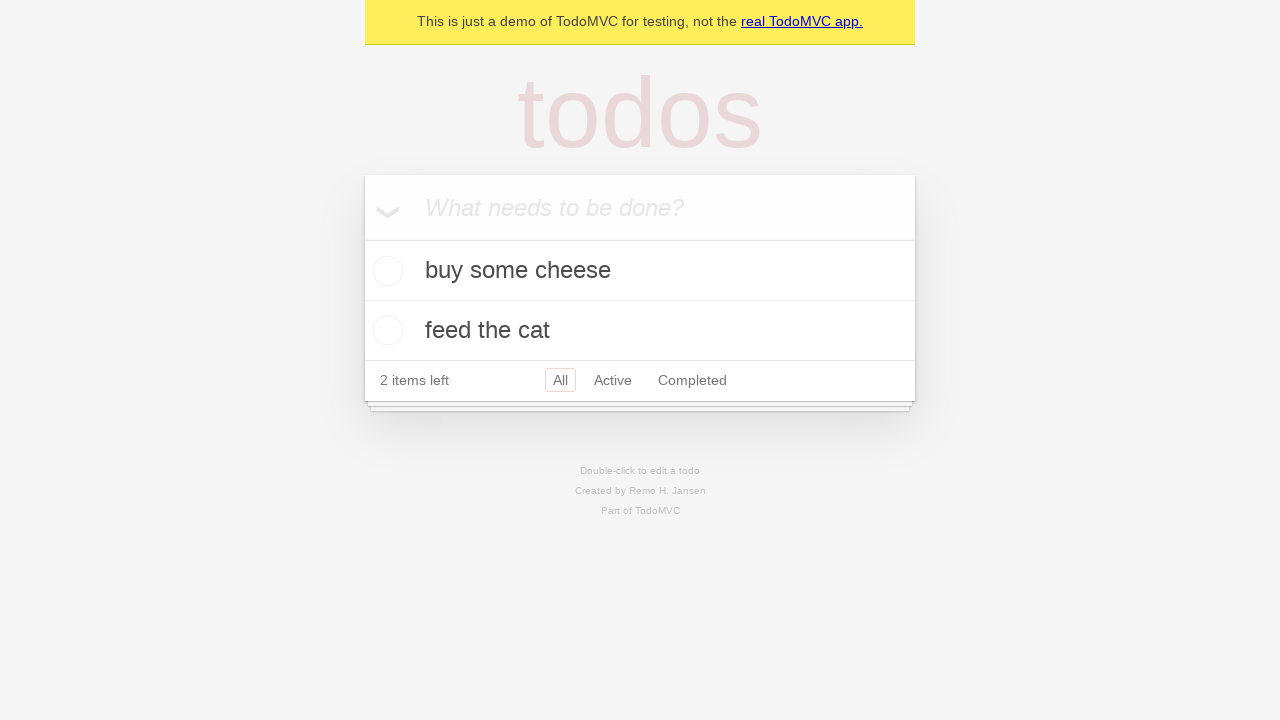

Filled todo input field with 'book a doctors appointment' on internal:attr=[placeholder="What needs to be done?"i]
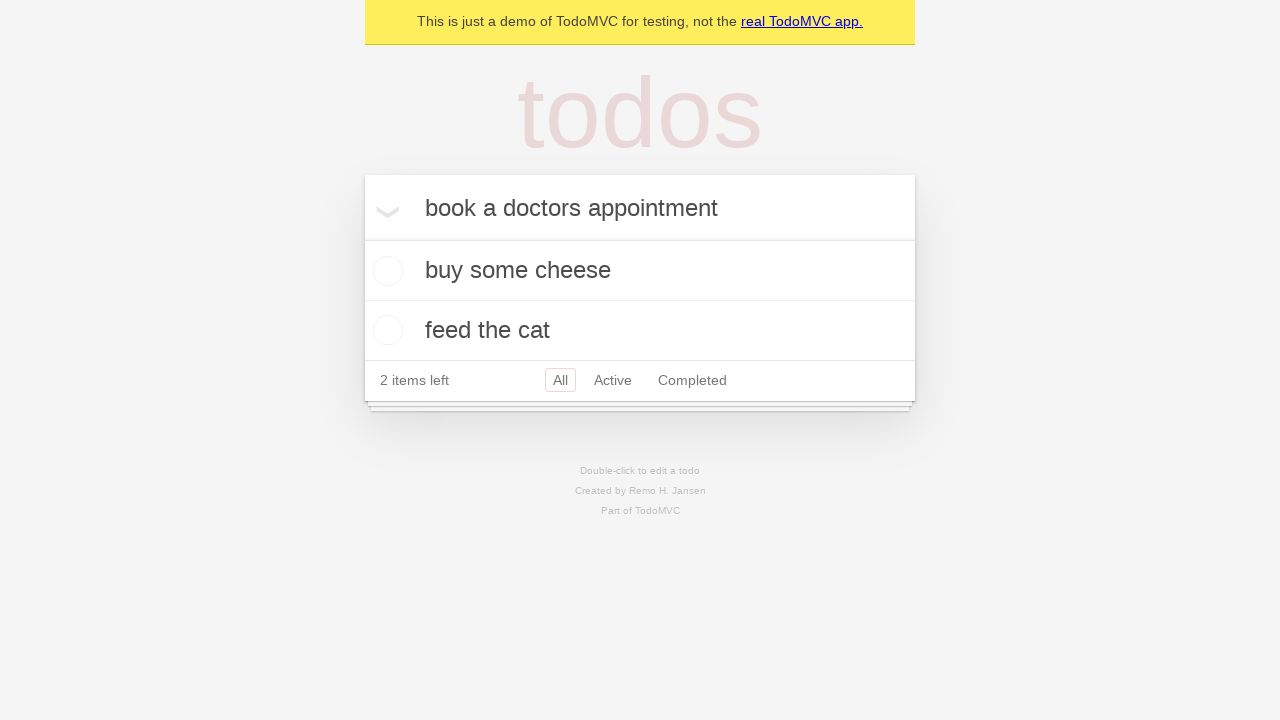

Pressed Enter to add todo item 'book a doctors appointment' on internal:attr=[placeholder="What needs to be done?"i]
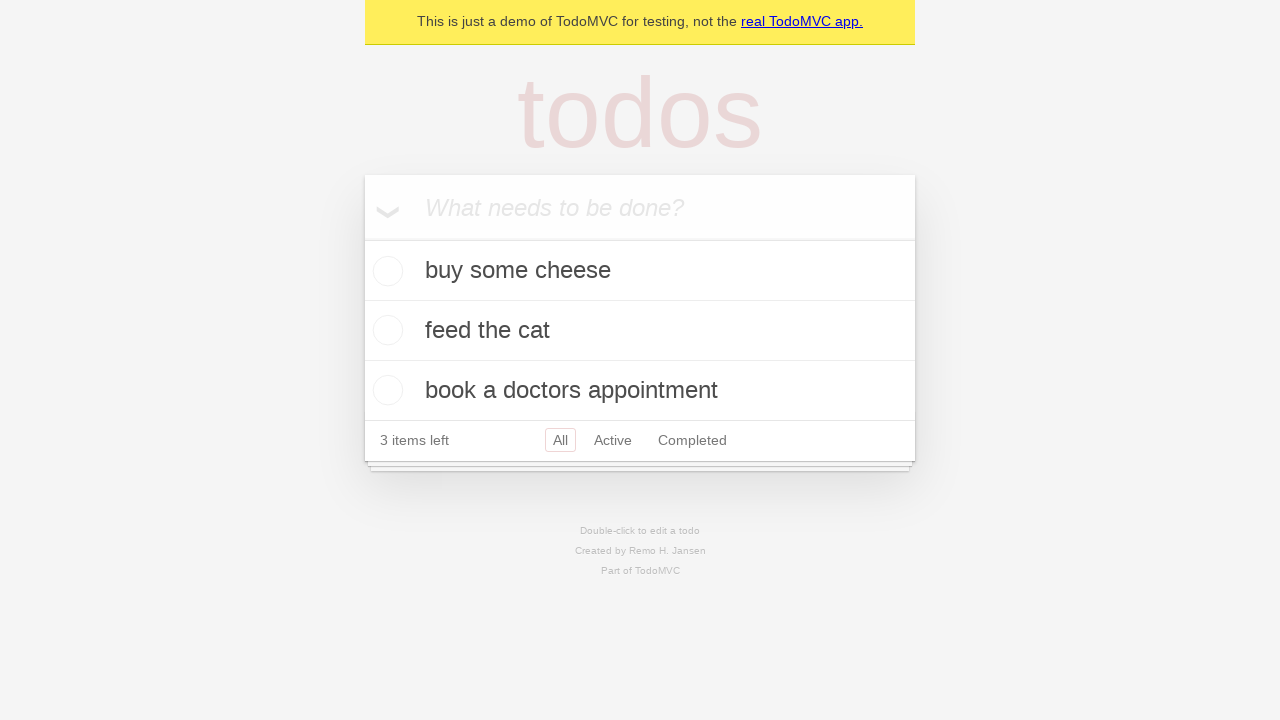

Waited for all 3 todo items to be added to the page
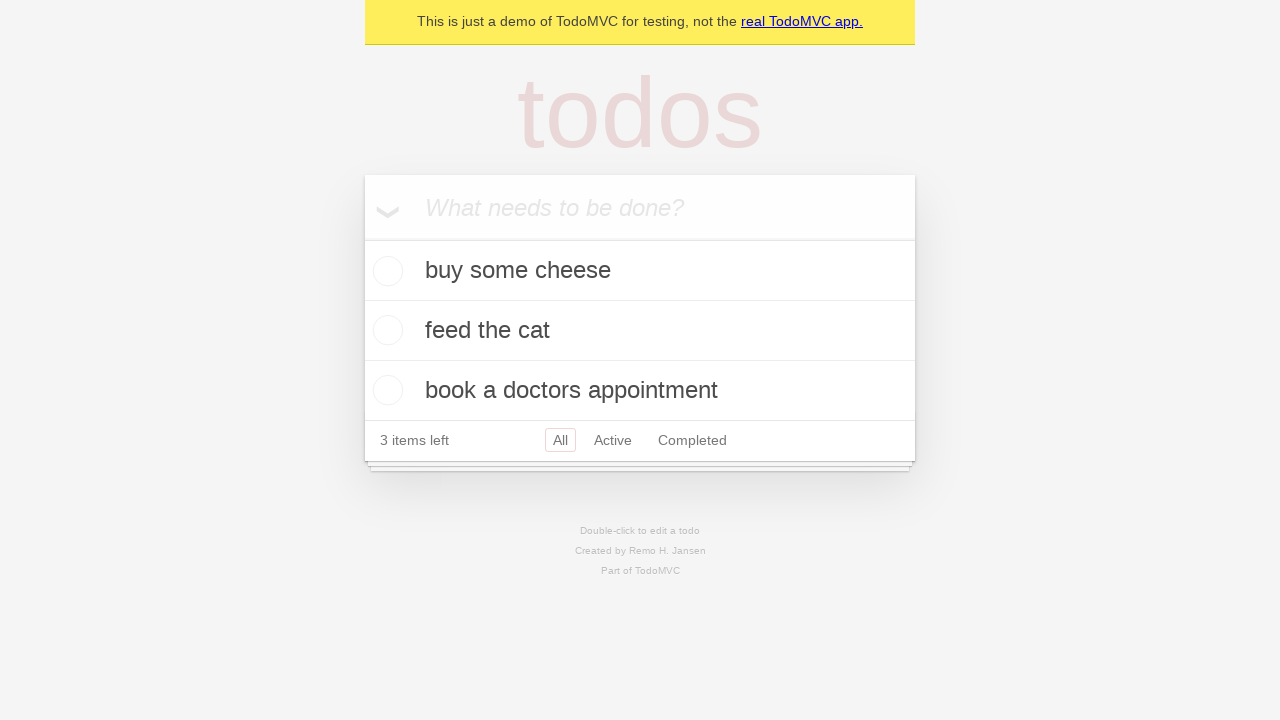

Clicked the 'Mark all as complete' checkbox at (362, 238) on internal:label="Mark all as complete"i
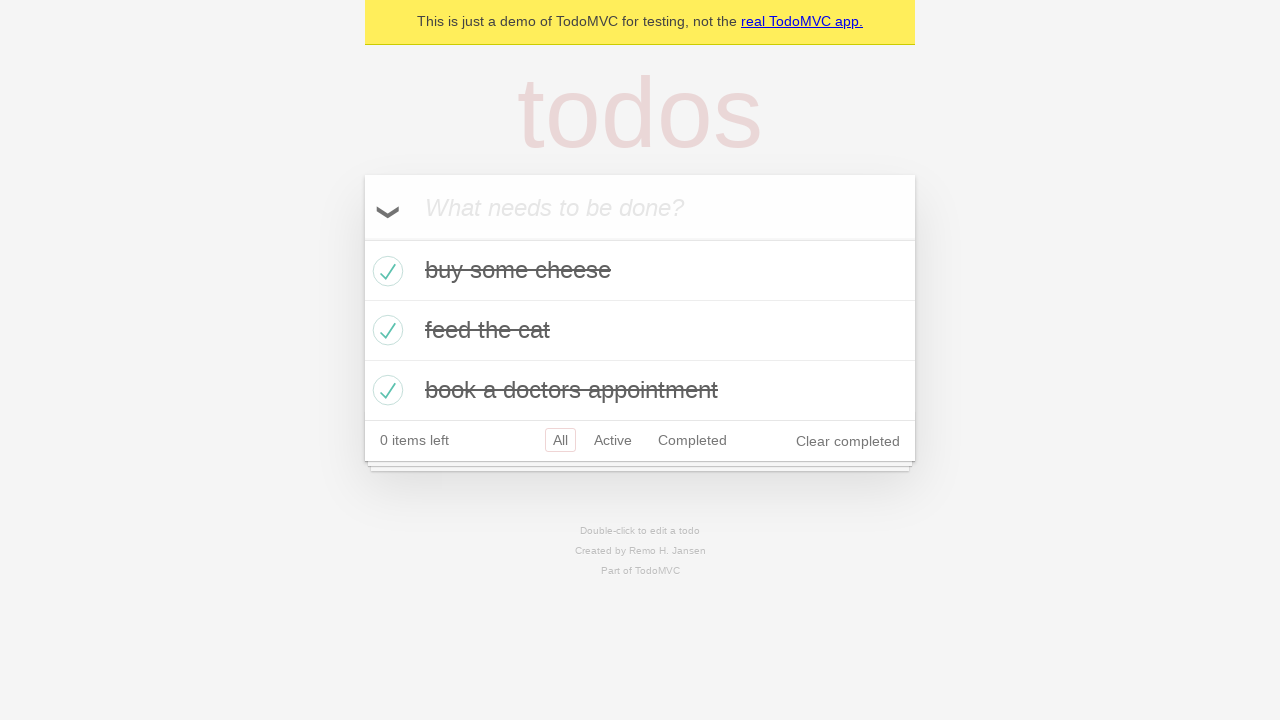

Waited for all todo items to be marked as completed
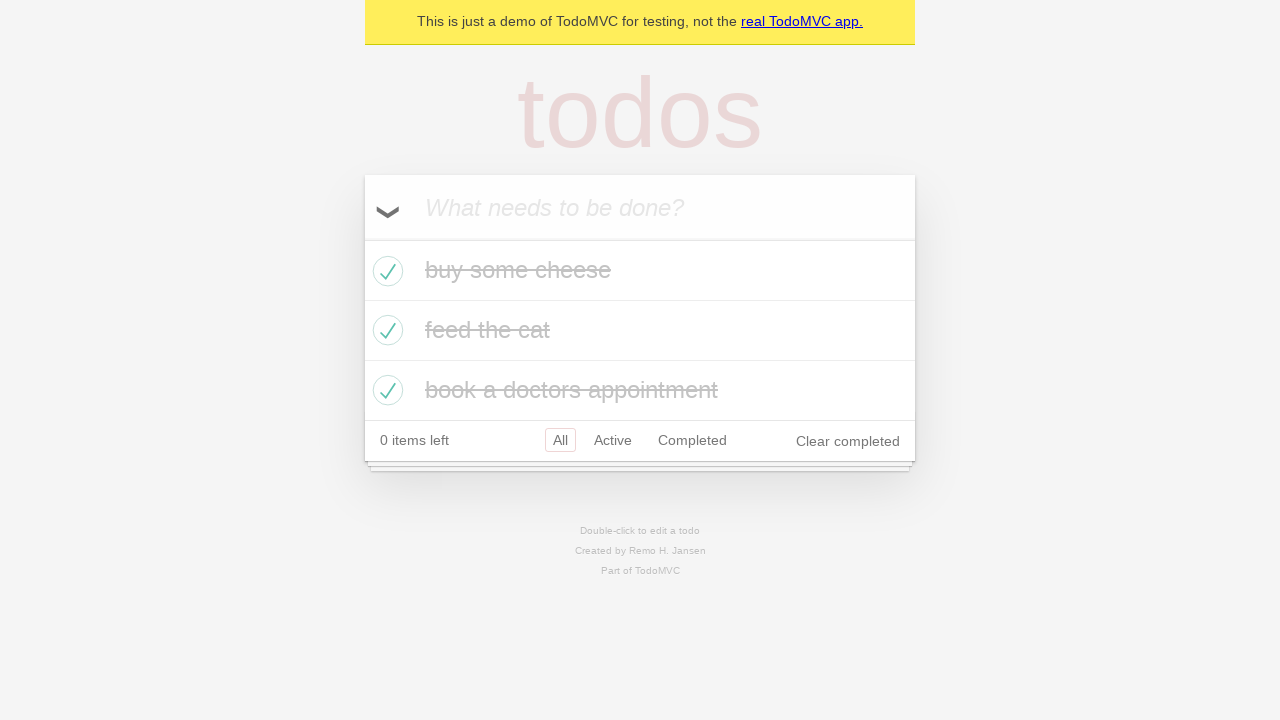

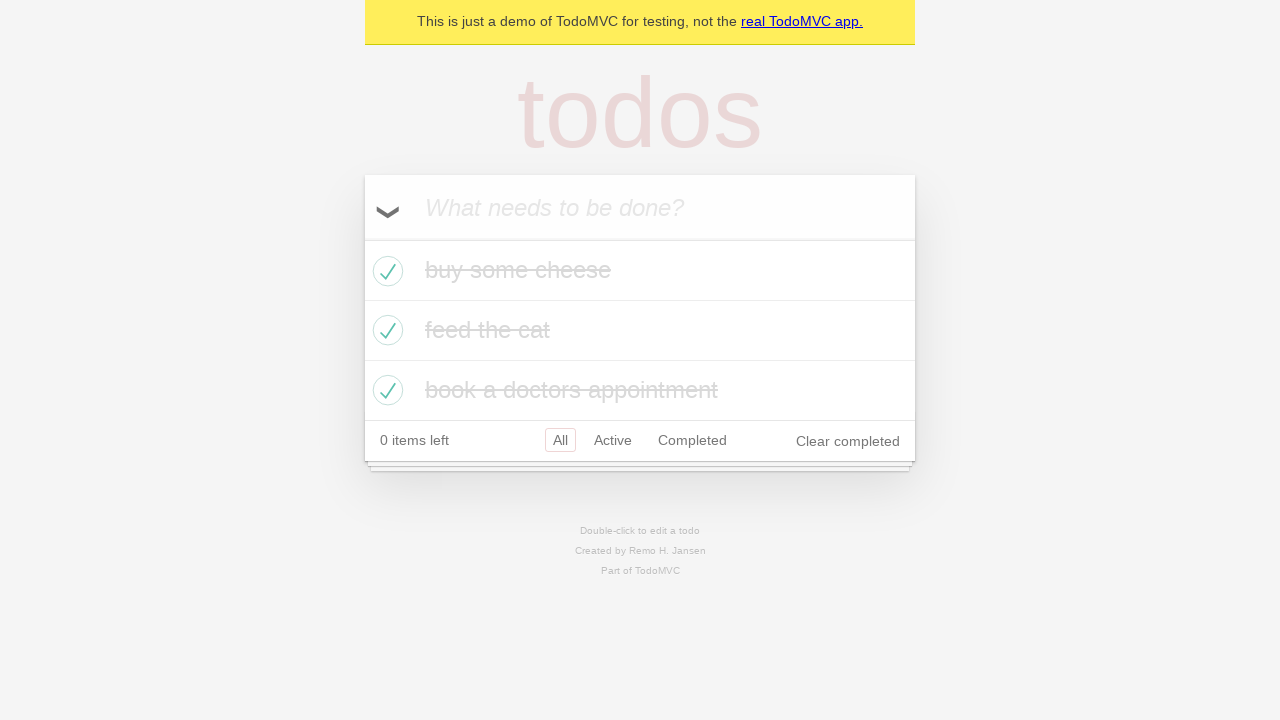